Tests navigation by clicking to navigation page and then back to index

Starting URL: https://bonigarcia.dev/selenium-webdriver-java/

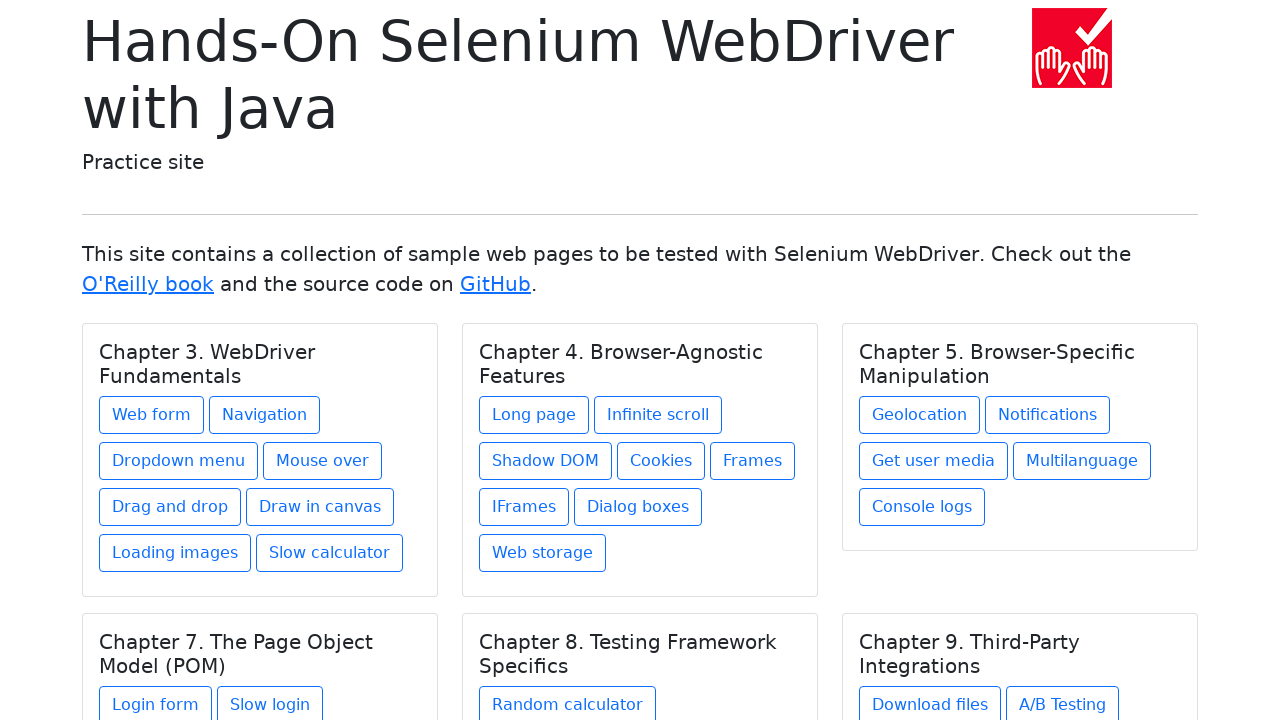

Clicked navigation link to navigation1.html at (264, 415) on a[href='navigation1.html']
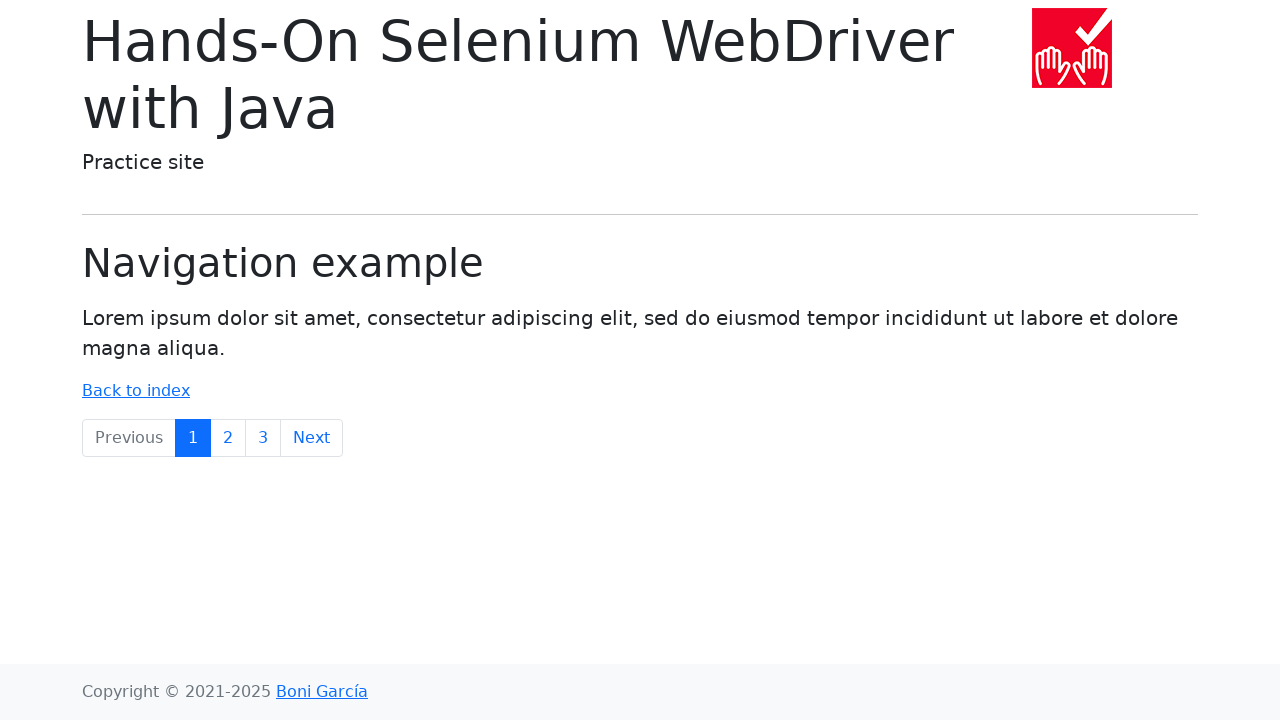

Clicked link back to index.html at (136, 391) on a[href='index.html']
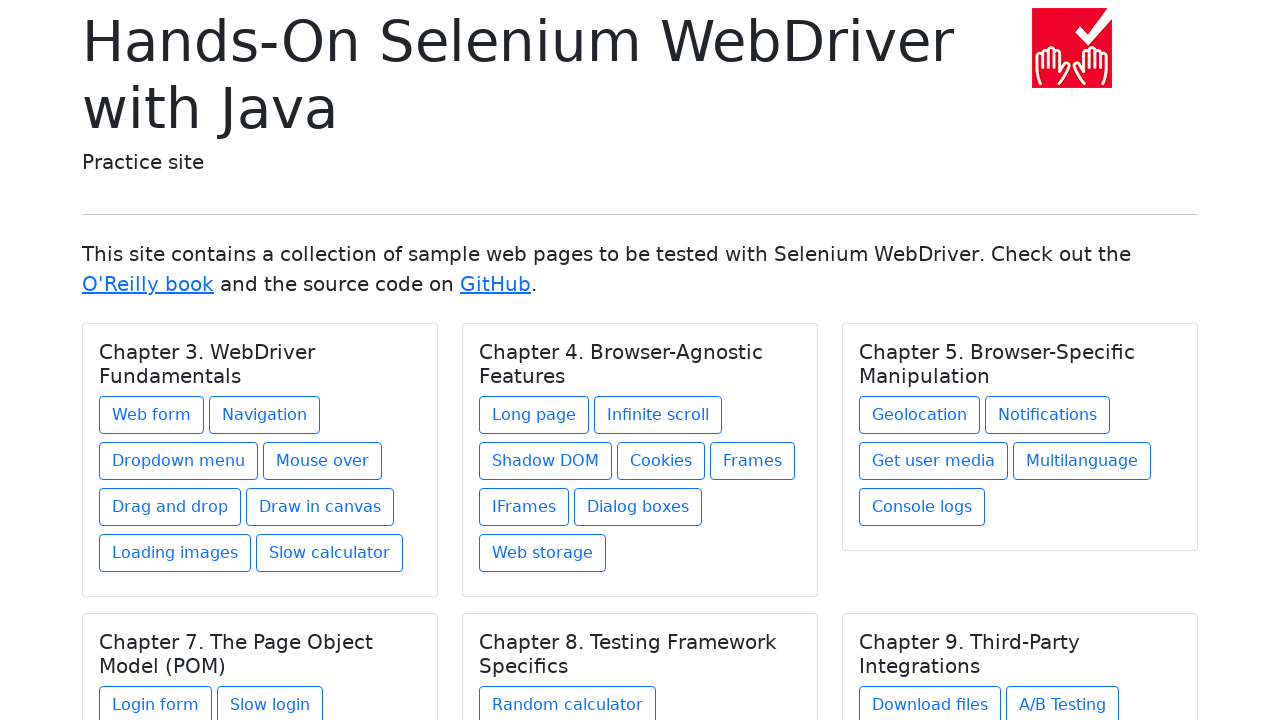

Verified navigation back to index page
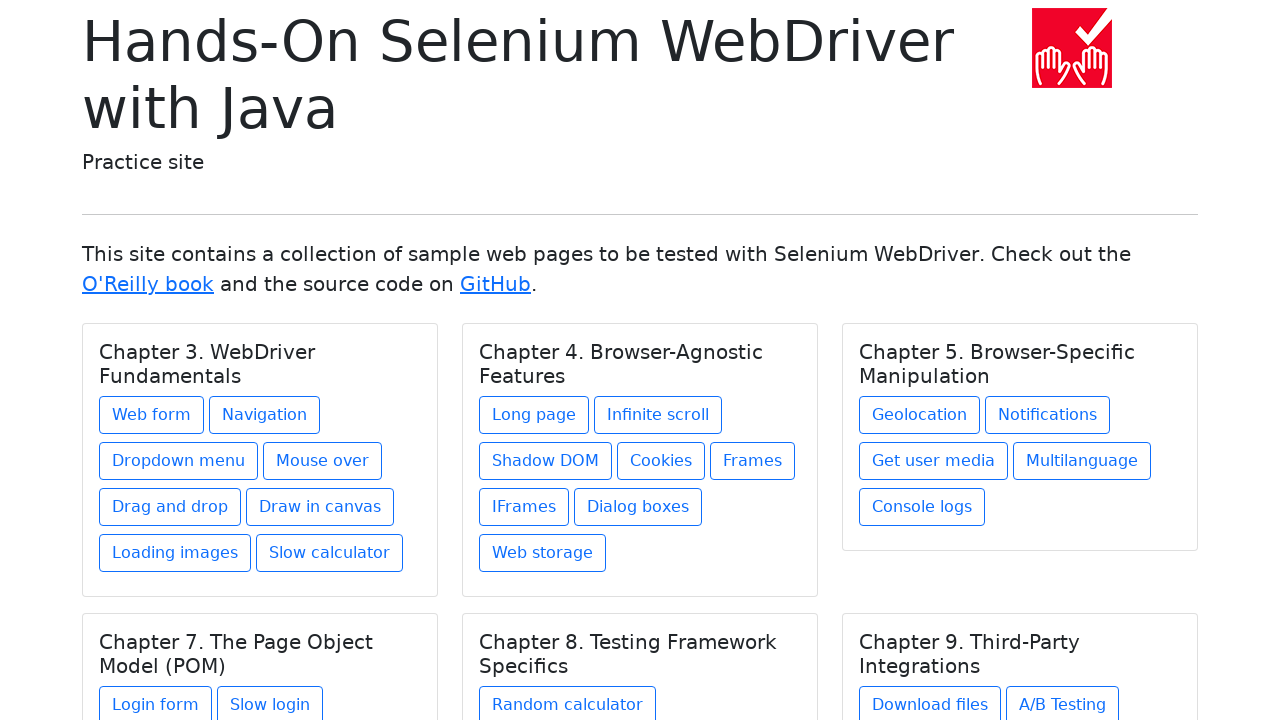

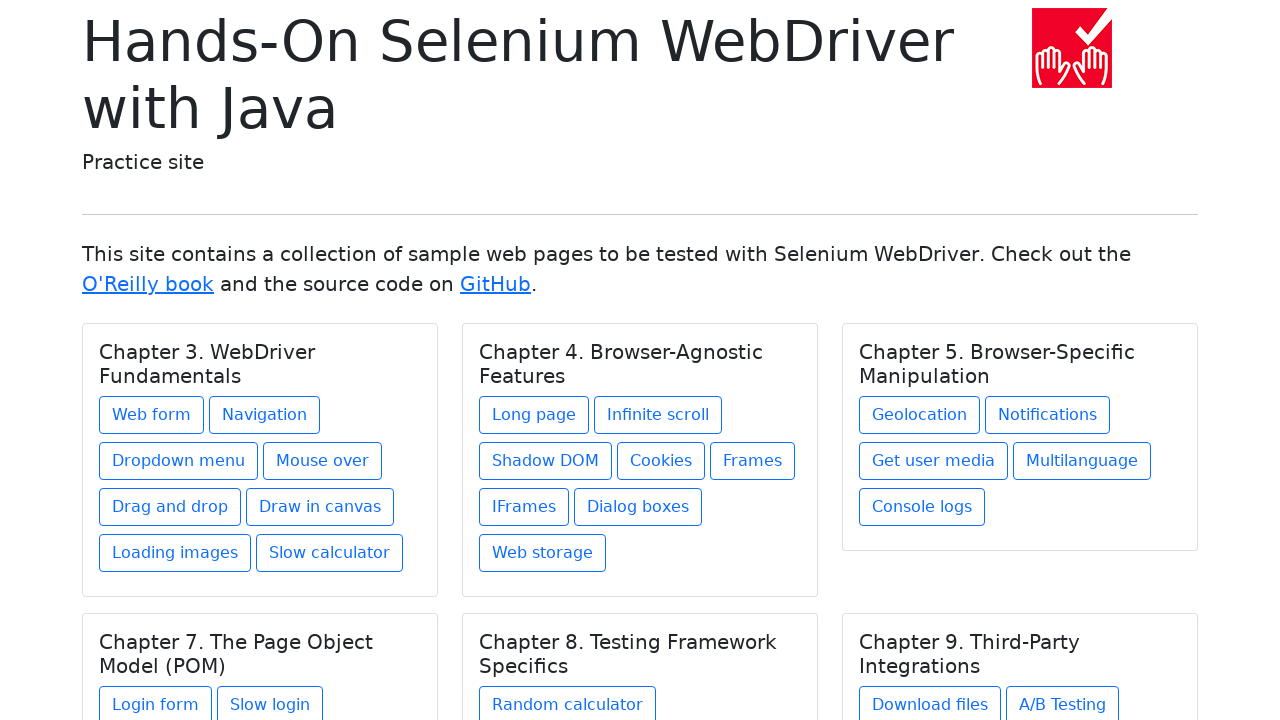